Tests the search functionality on an offers table by searching for "Rice" and verifying the filtered results

Starting URL: https://rahulshettyacademy.com/seleniumPractise/#/offers

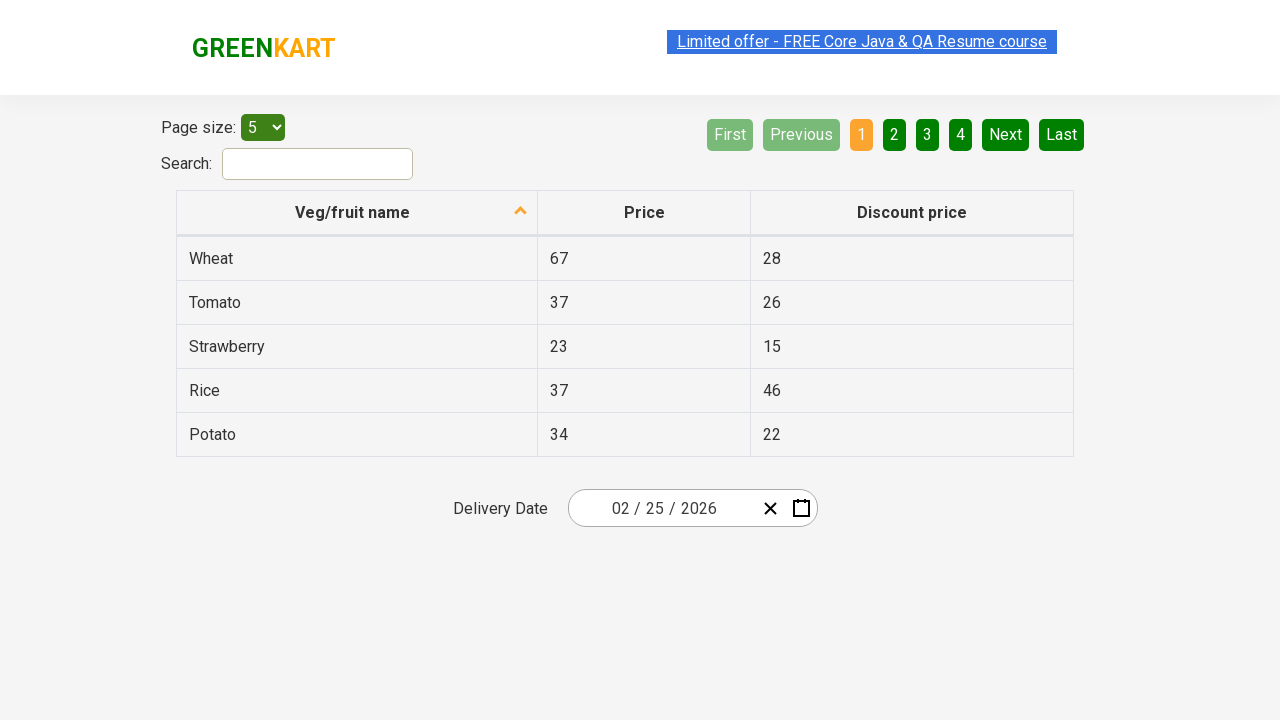

Filled search field with 'Rice' on #search-field
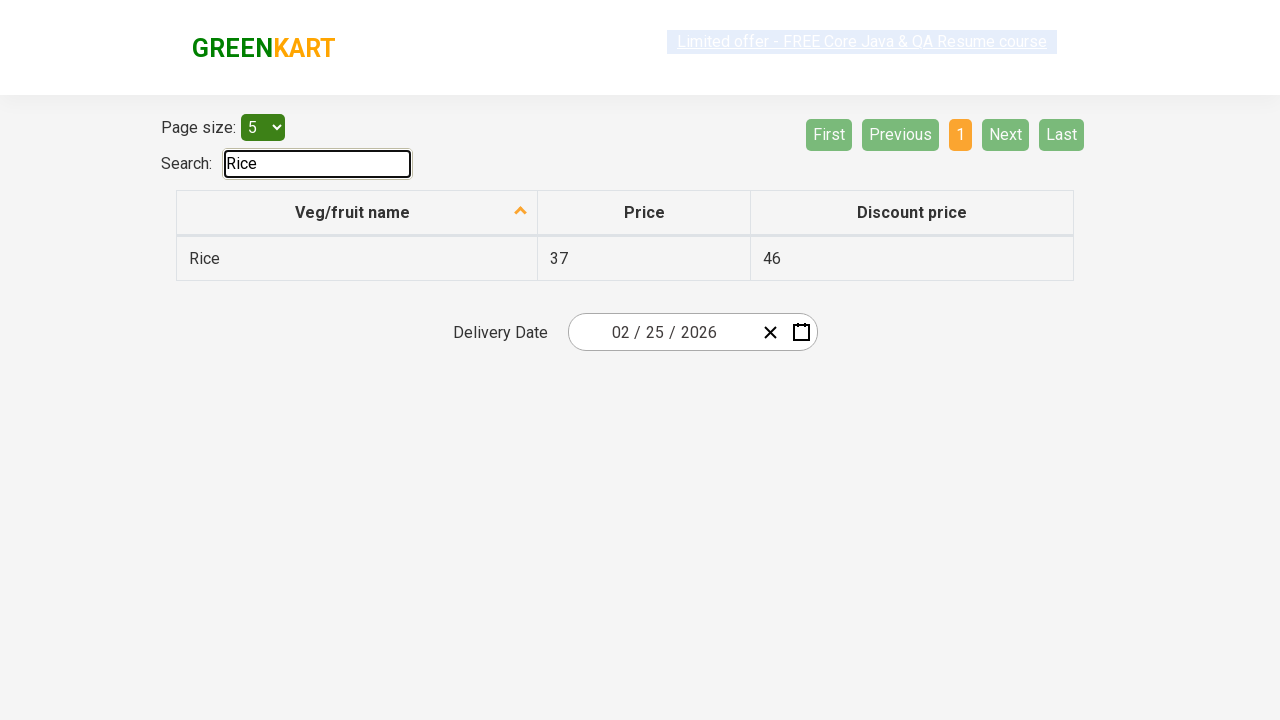

Waited 1000ms for table to filter
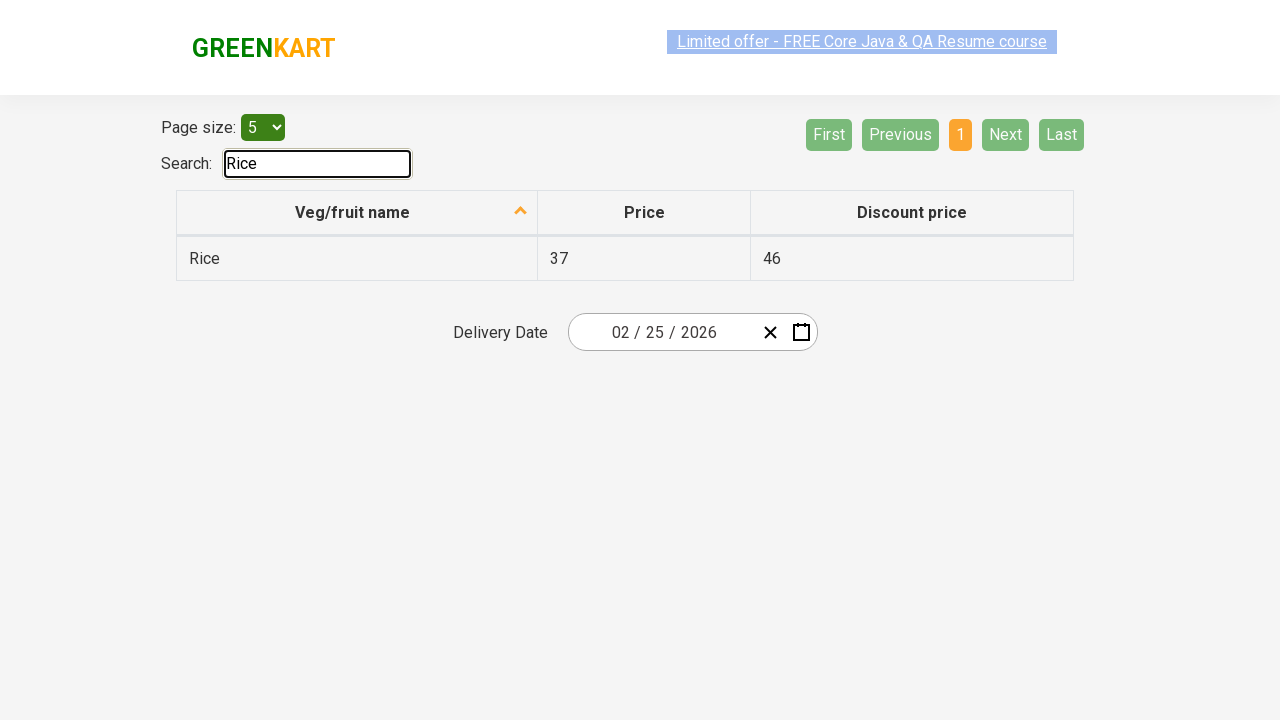

Retrieved all filtered items from table
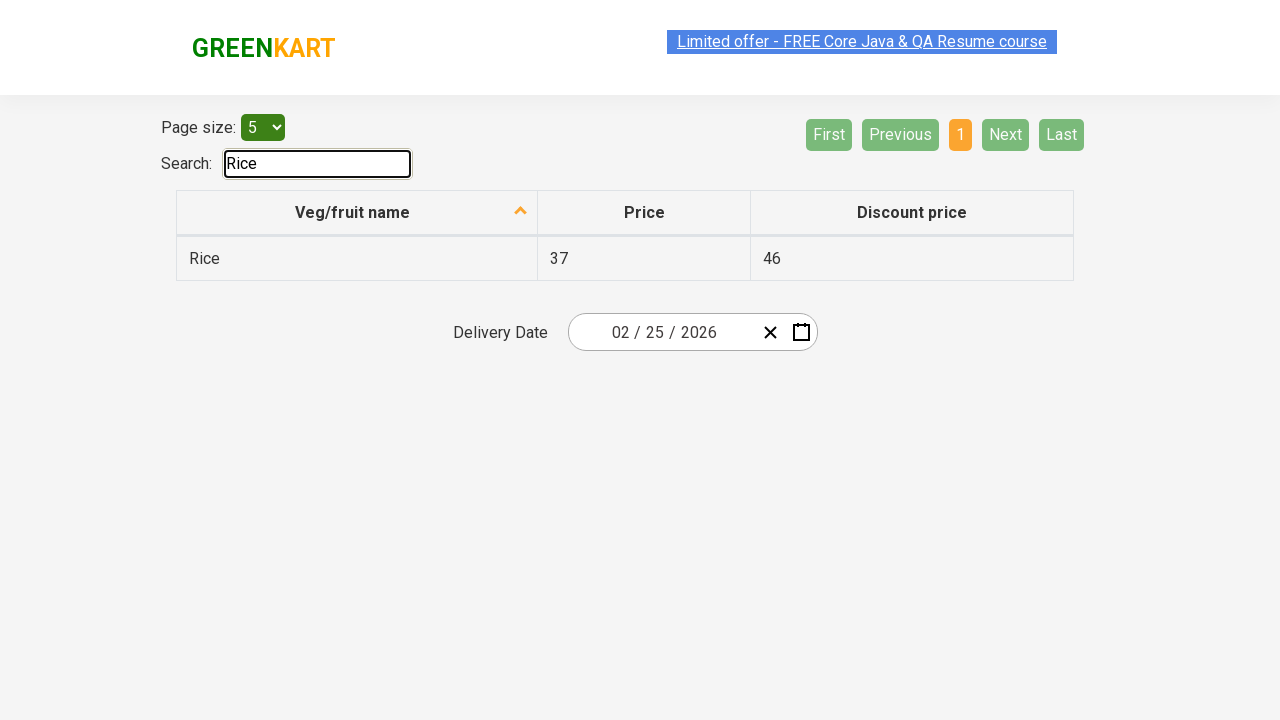

Verified filtered item 'Rice' contains 'Rice'
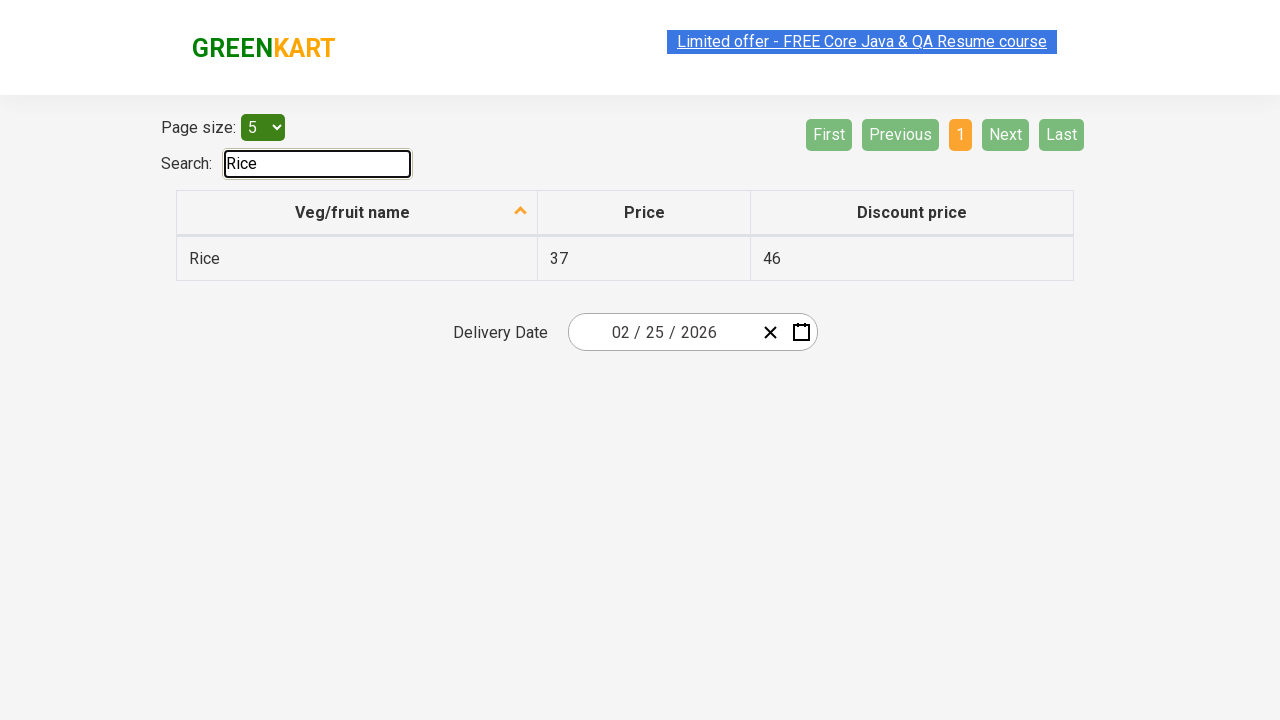

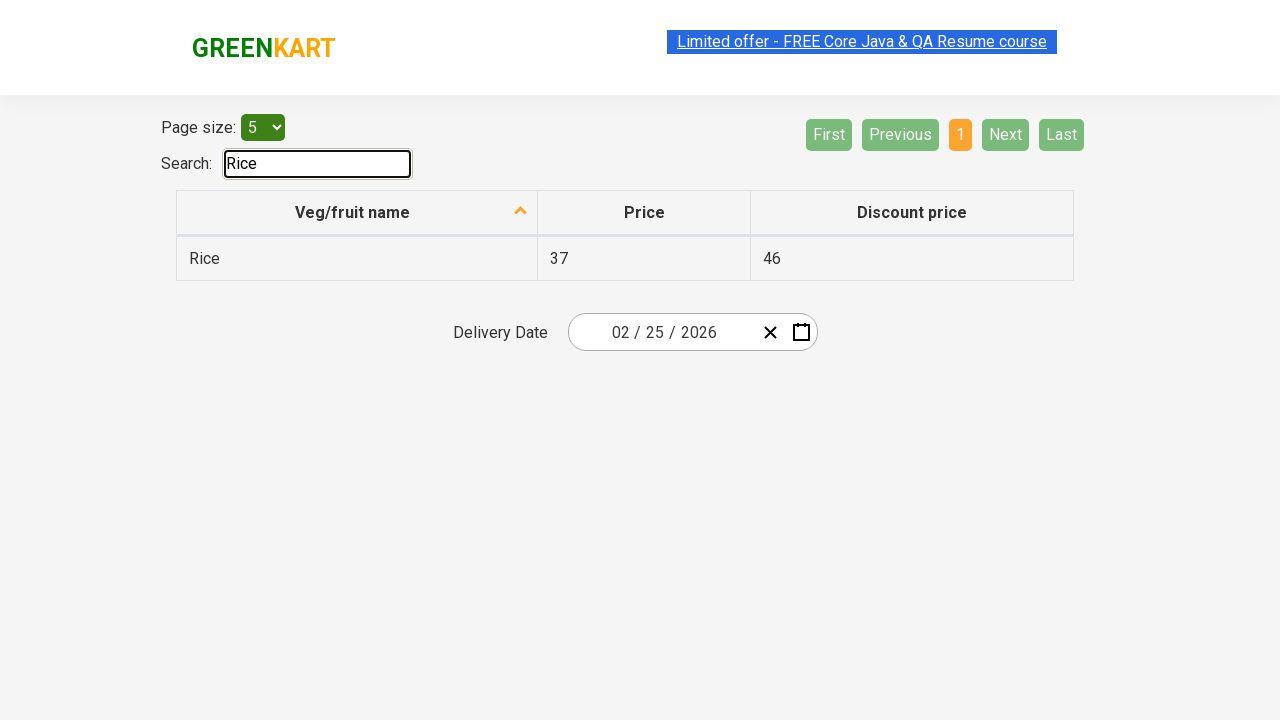